Navigates to Tokopedia search results for "drone" products and scrolls through the page to load all product listings.

Starting URL: https://www.tokopedia.com/search?st=product&q=drone

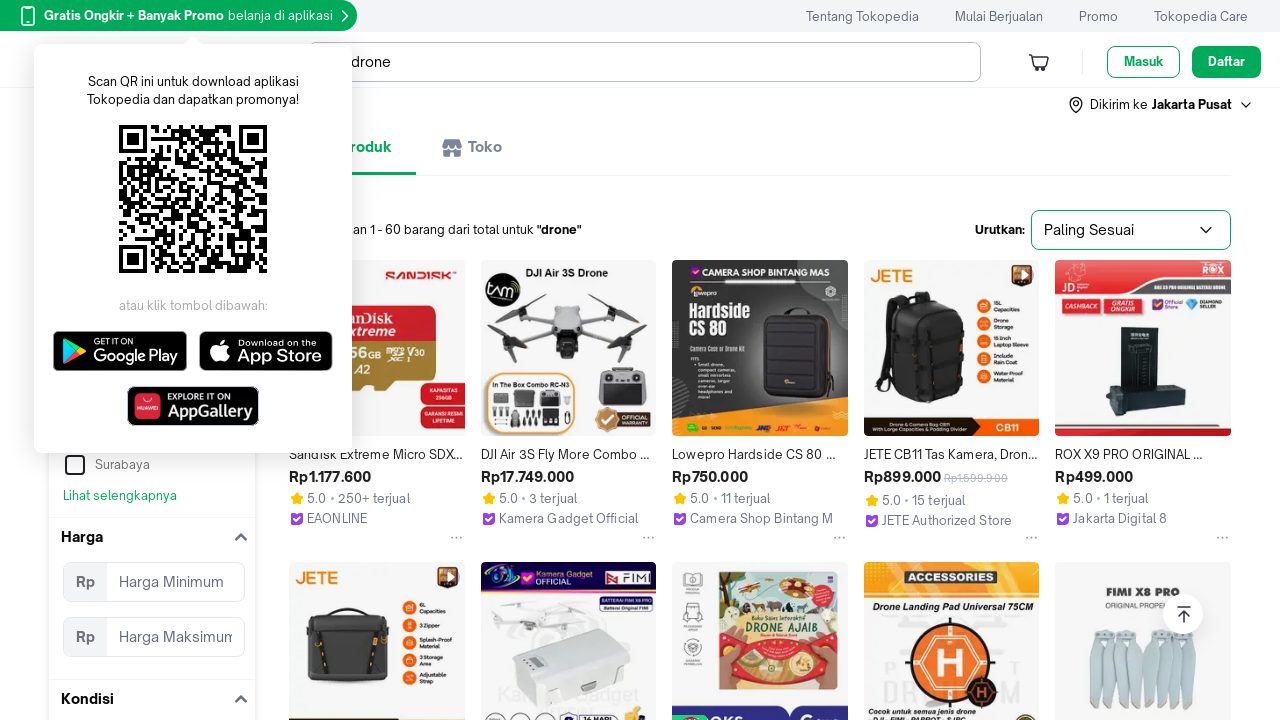

Search results container loaded on Tokopedia
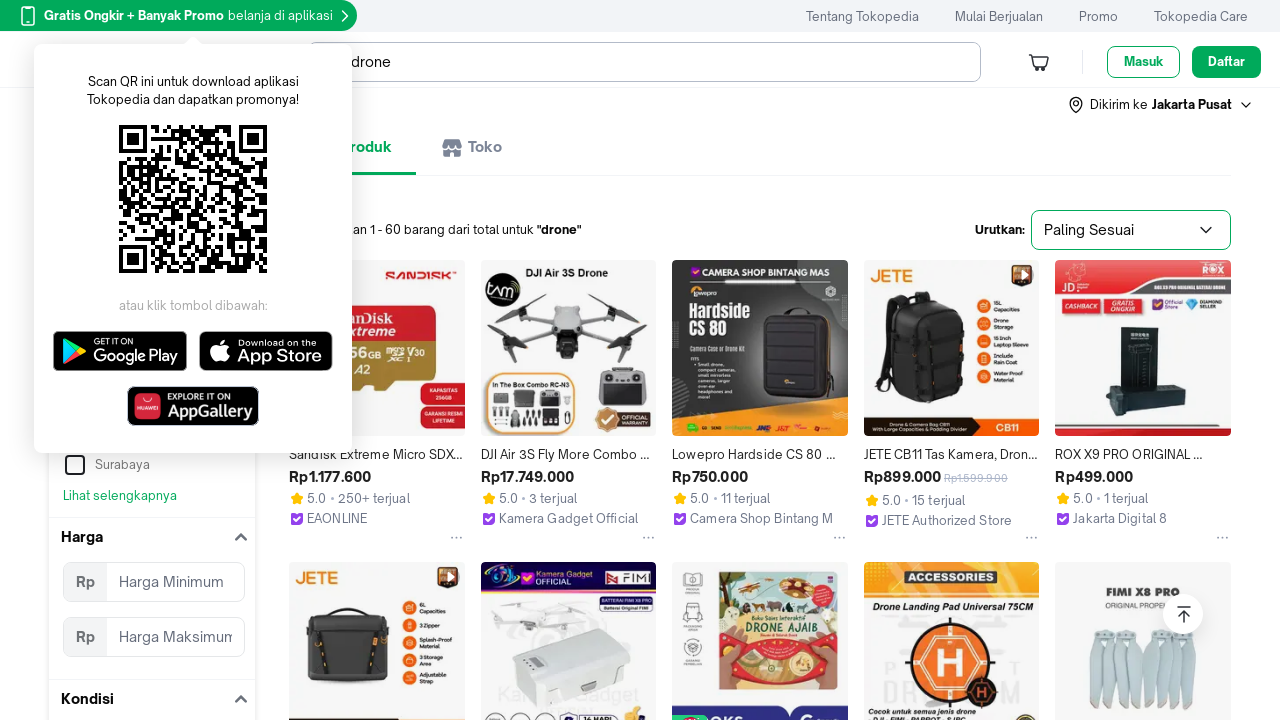

Auto-scrolled through entire page to load all drone products
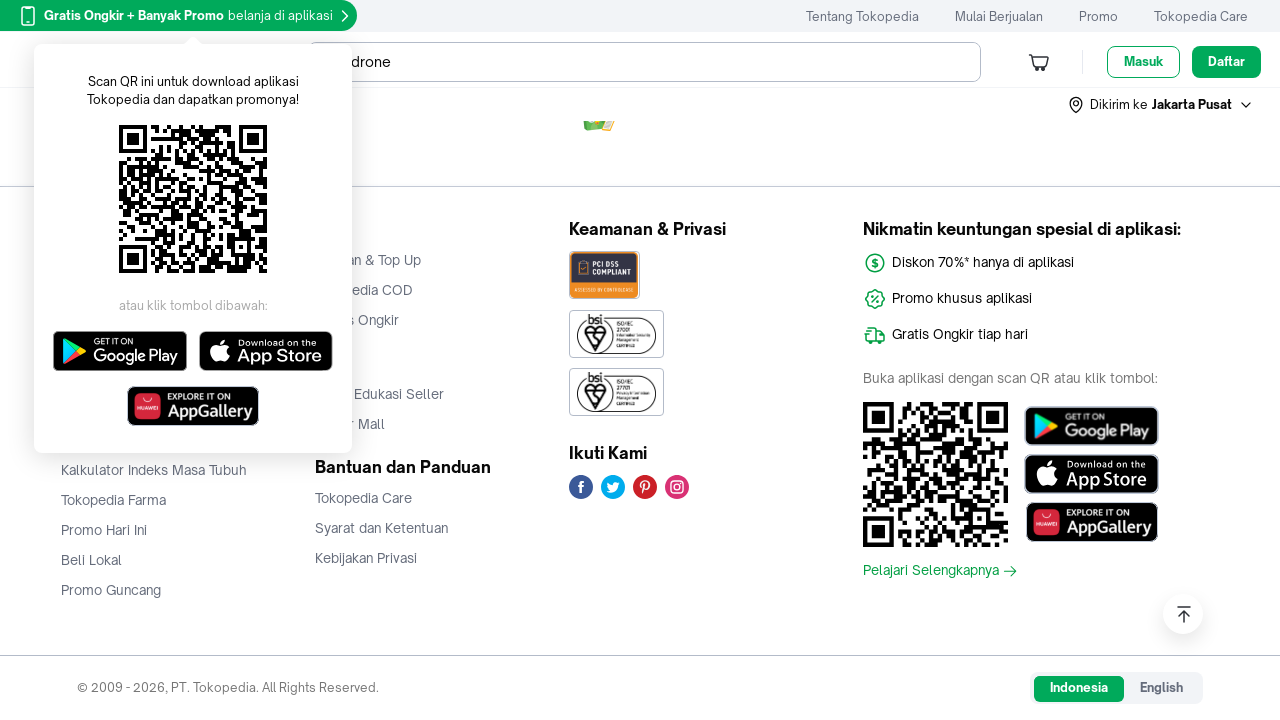

Waited for lazy-loaded content to finish loading
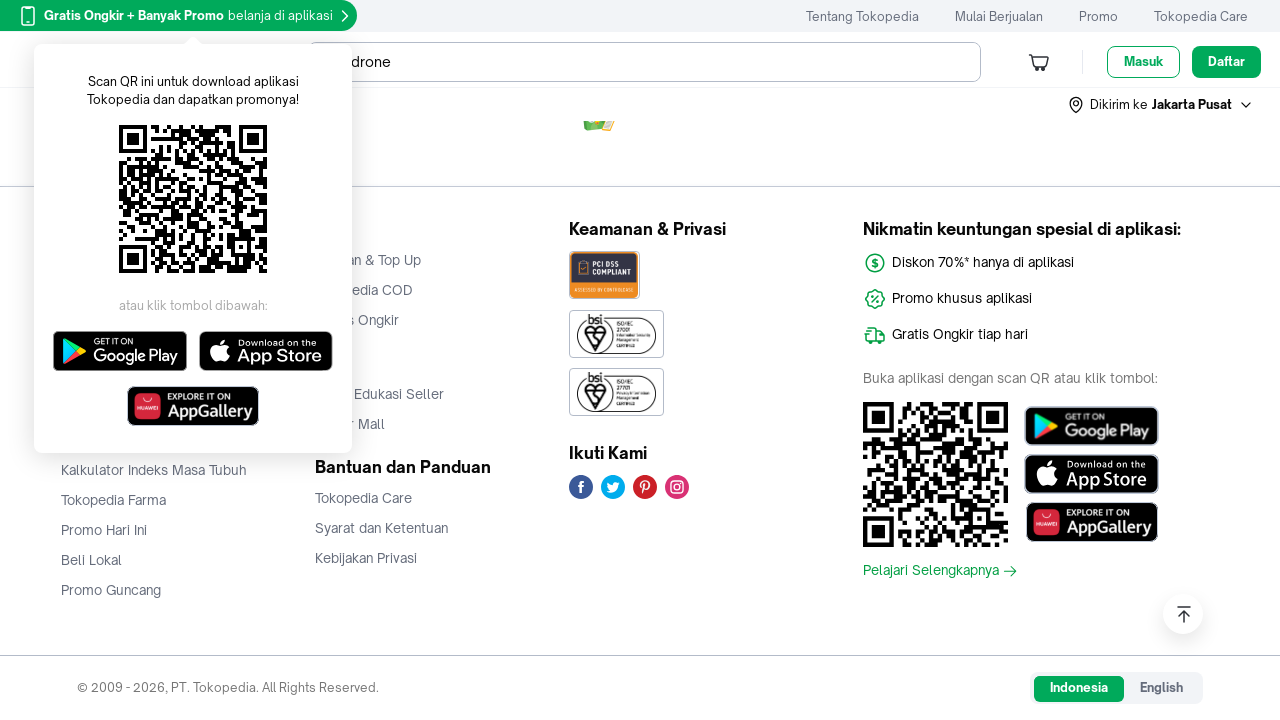

Product cards are visible and ready
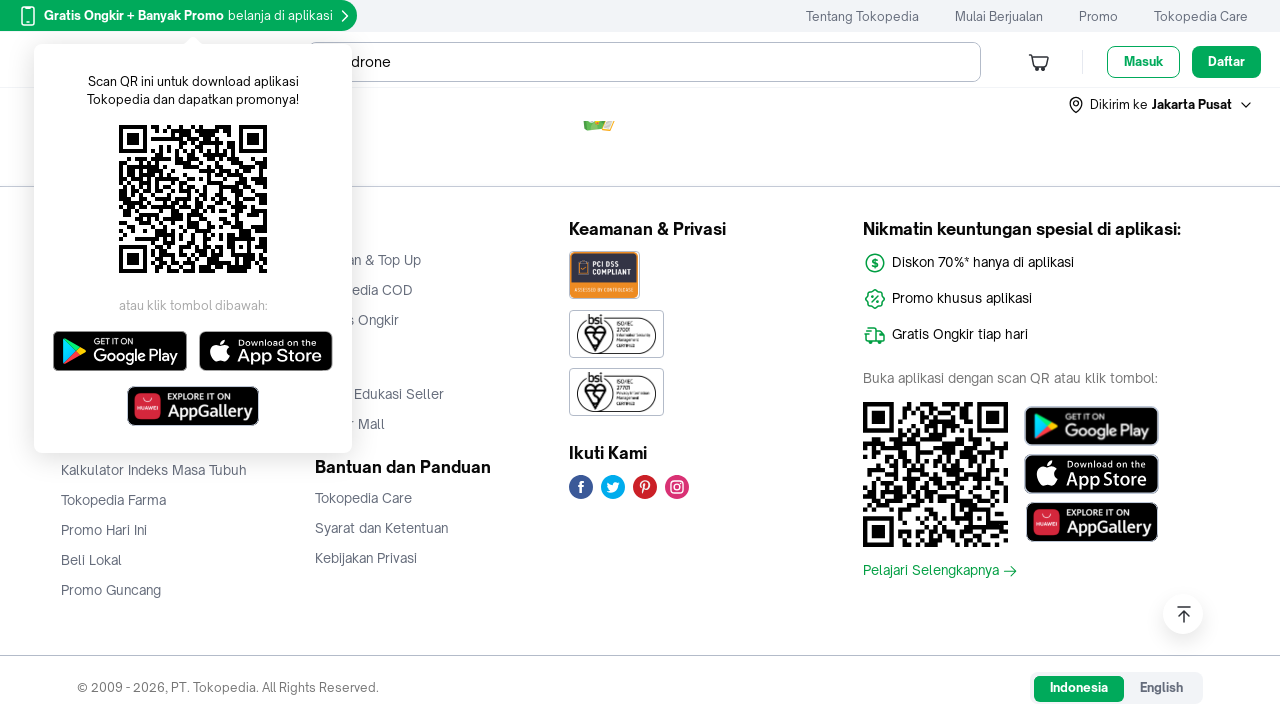

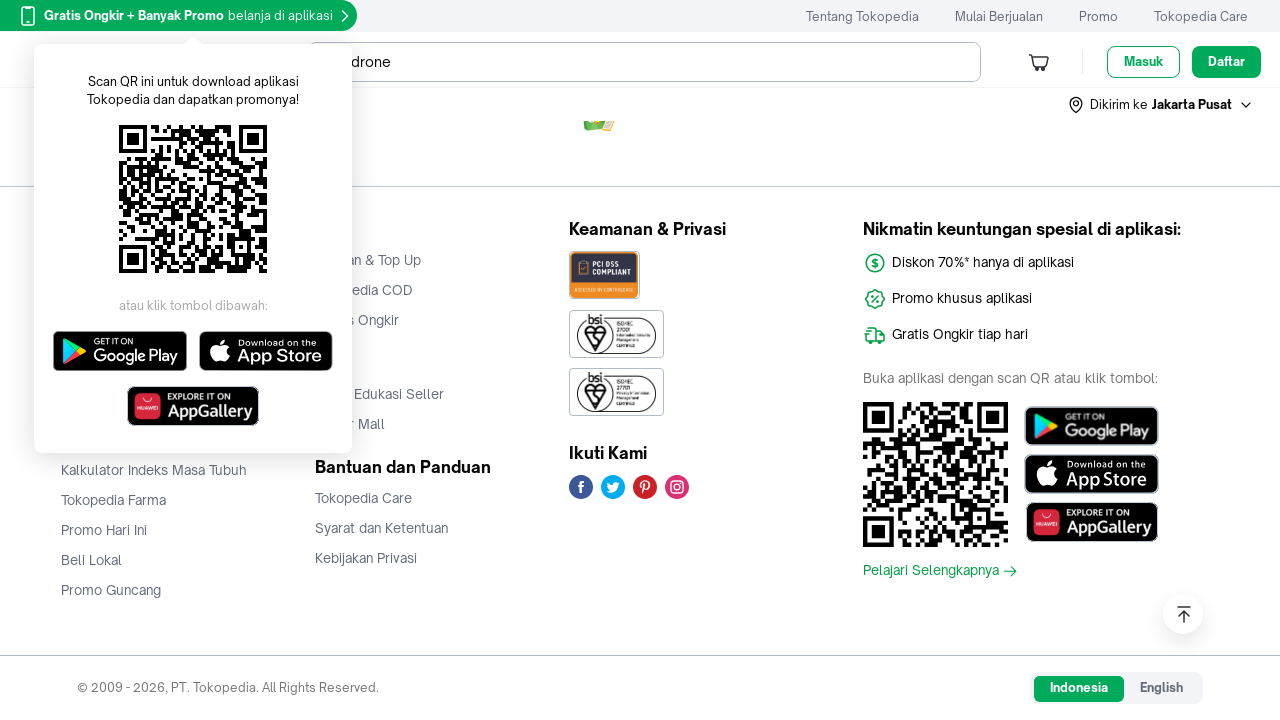